Tests navigation to the video courses catalog page by clicking the catalog menu icon

Starting URL: https://itvdn.com/ru

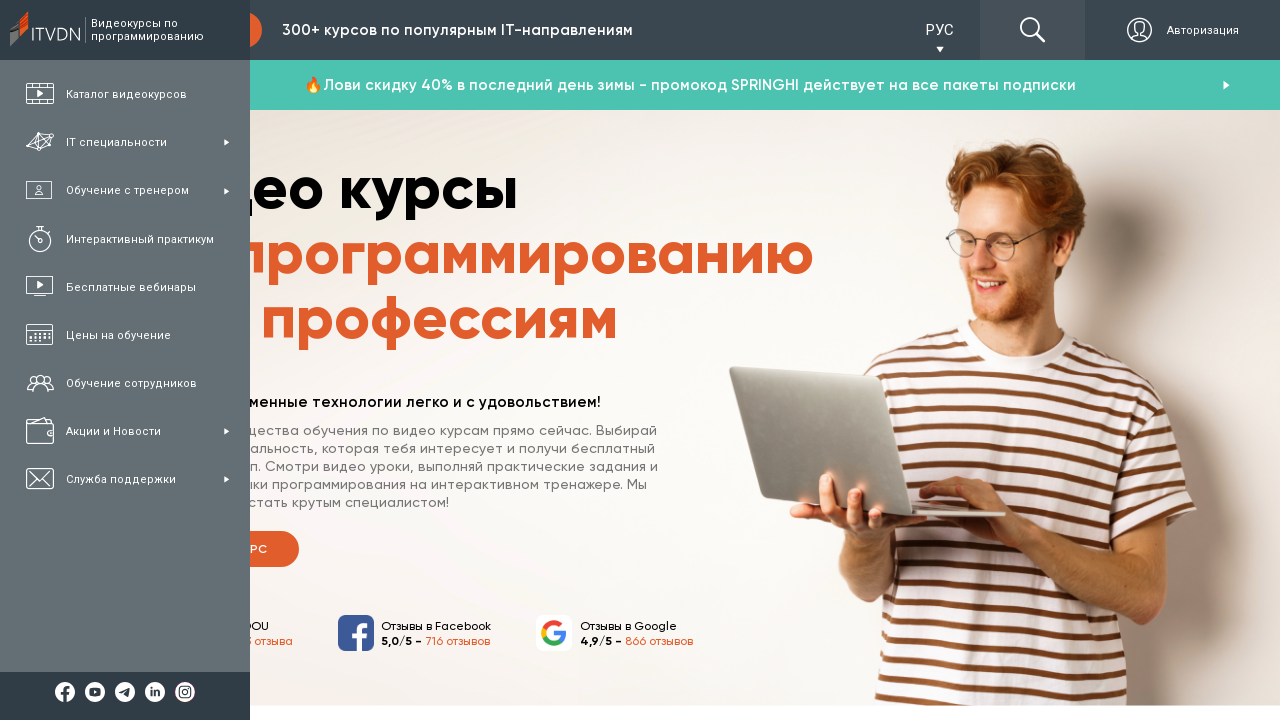

Clicked on the video catalog menu icon to navigate to catalog page at (40, 94) on .itvdnicon-video-catalog.menu-item-icon
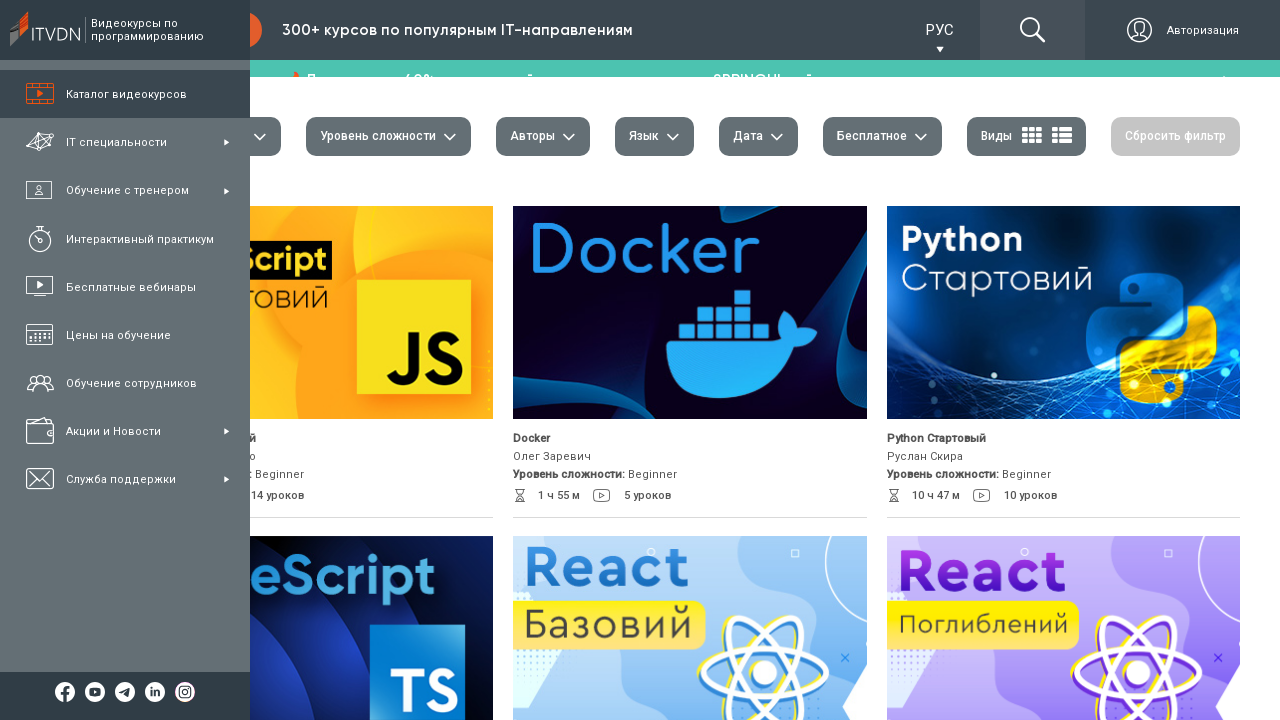

Video courses catalog page loaded successfully
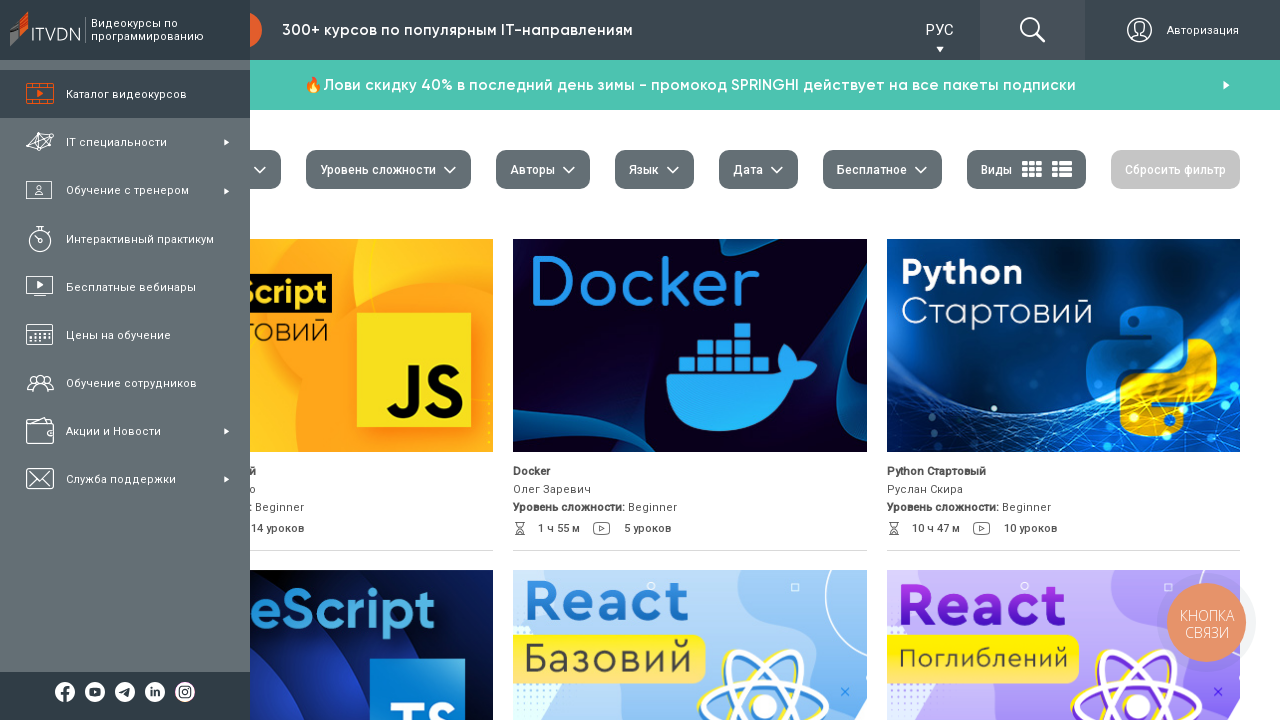

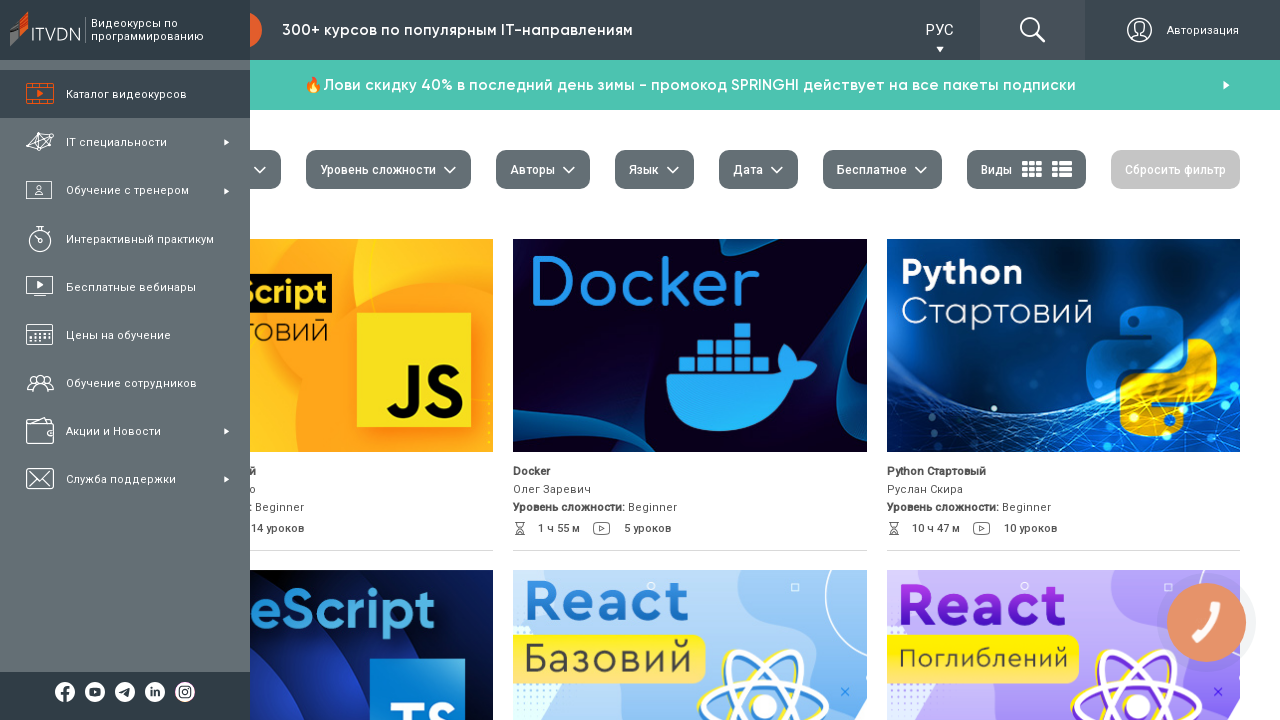